Tests JavaScript alert handling by clicking a button to trigger an alert, accepting the alert, and verifying the result message is displayed on the page.

Starting URL: http://the-internet.herokuapp.com/javascript_alerts

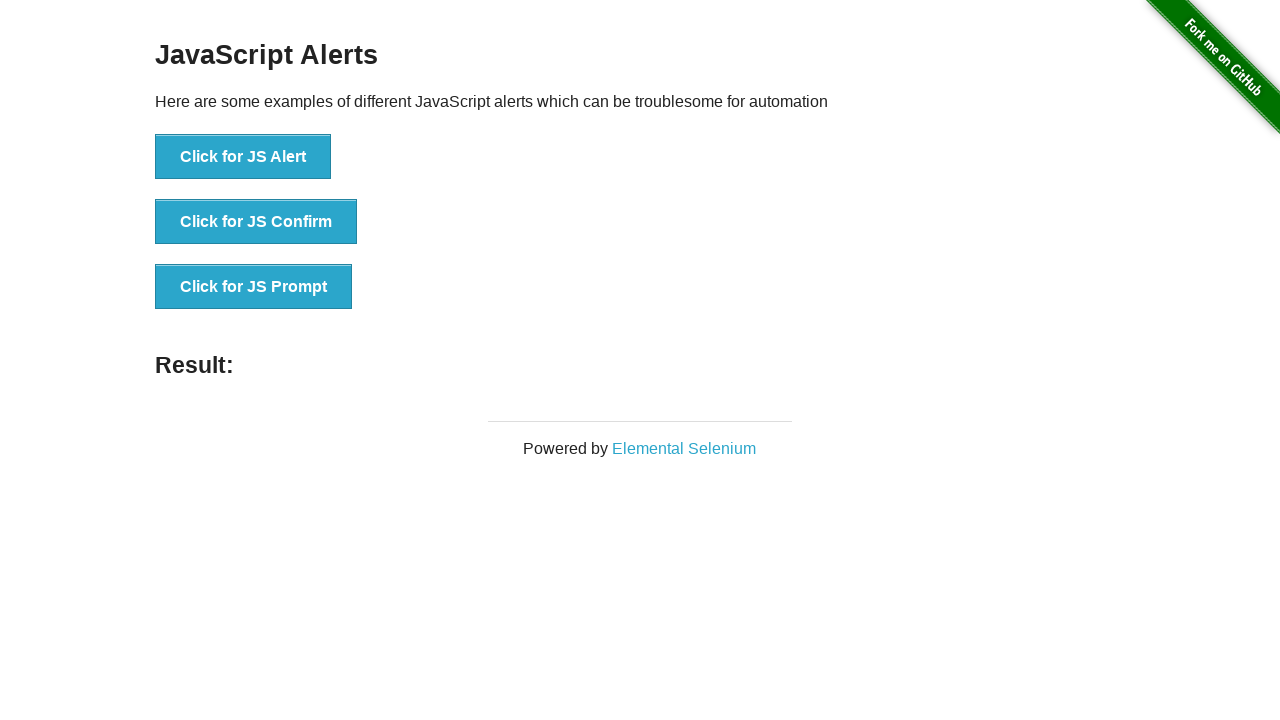

Clicked first button to trigger JavaScript alert at (243, 157) on ul > li:nth-child(1) > button
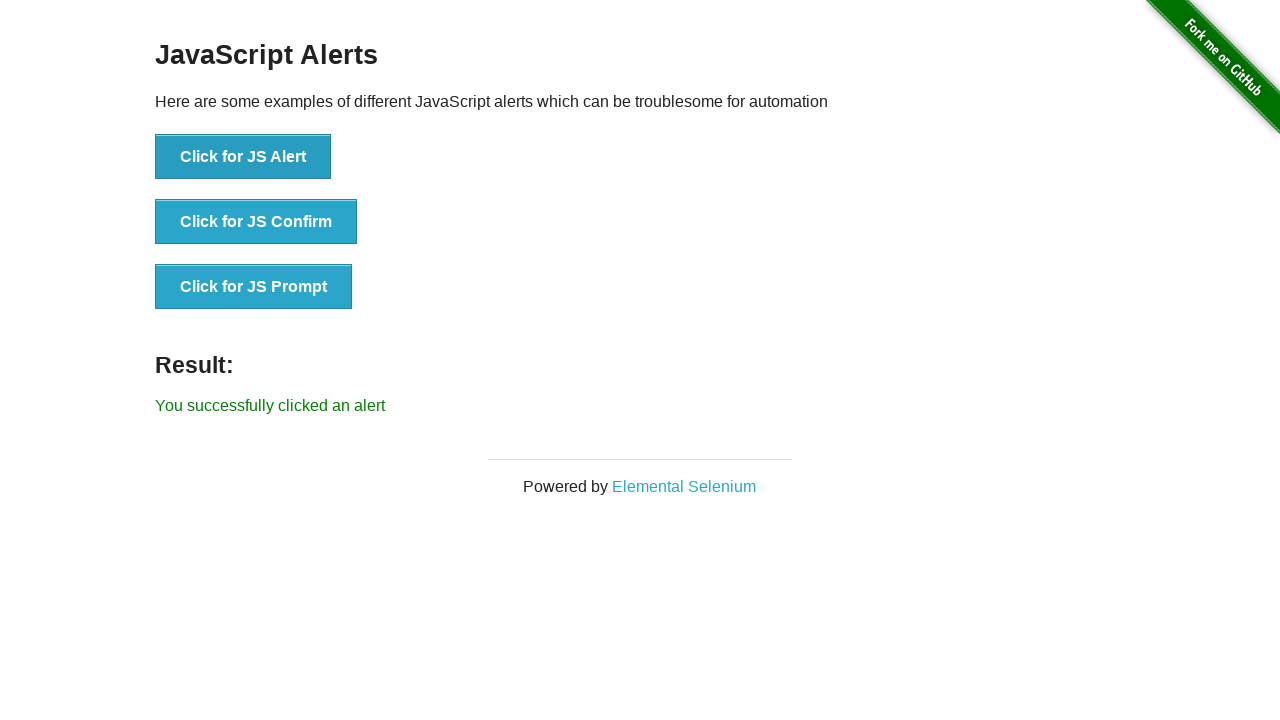

Set up dialog handler to accept alerts
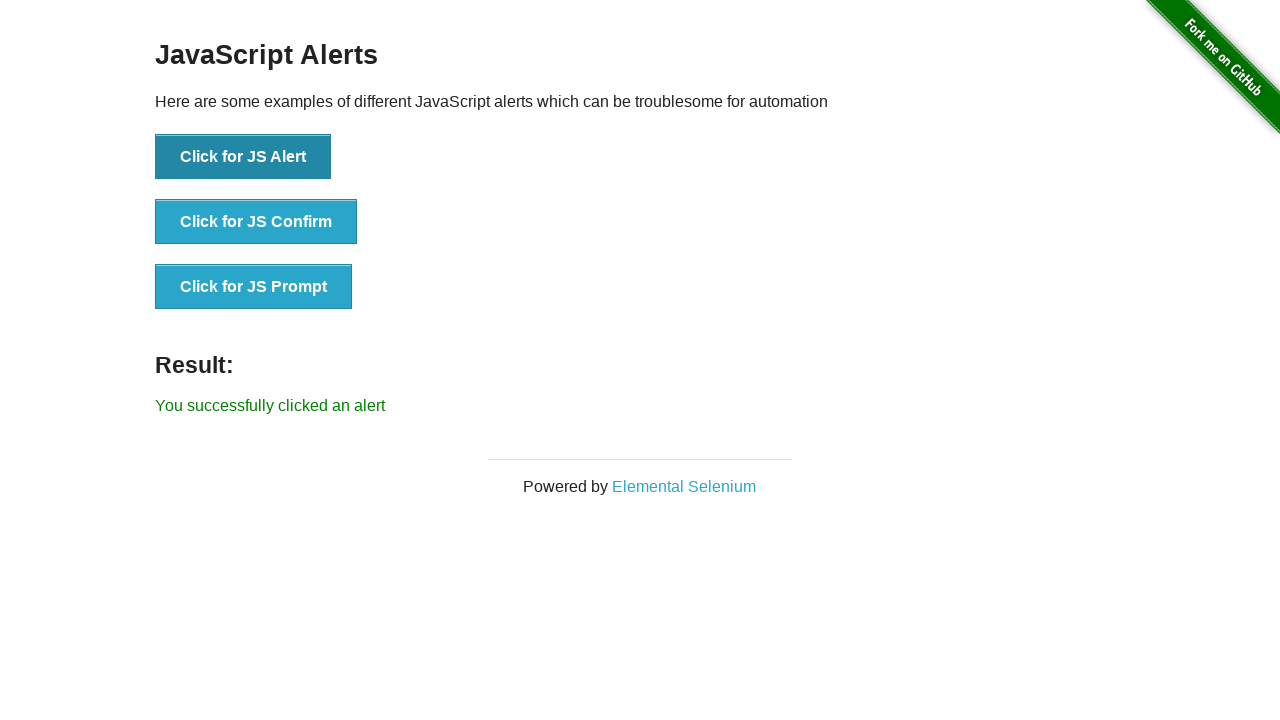

Result message element loaded
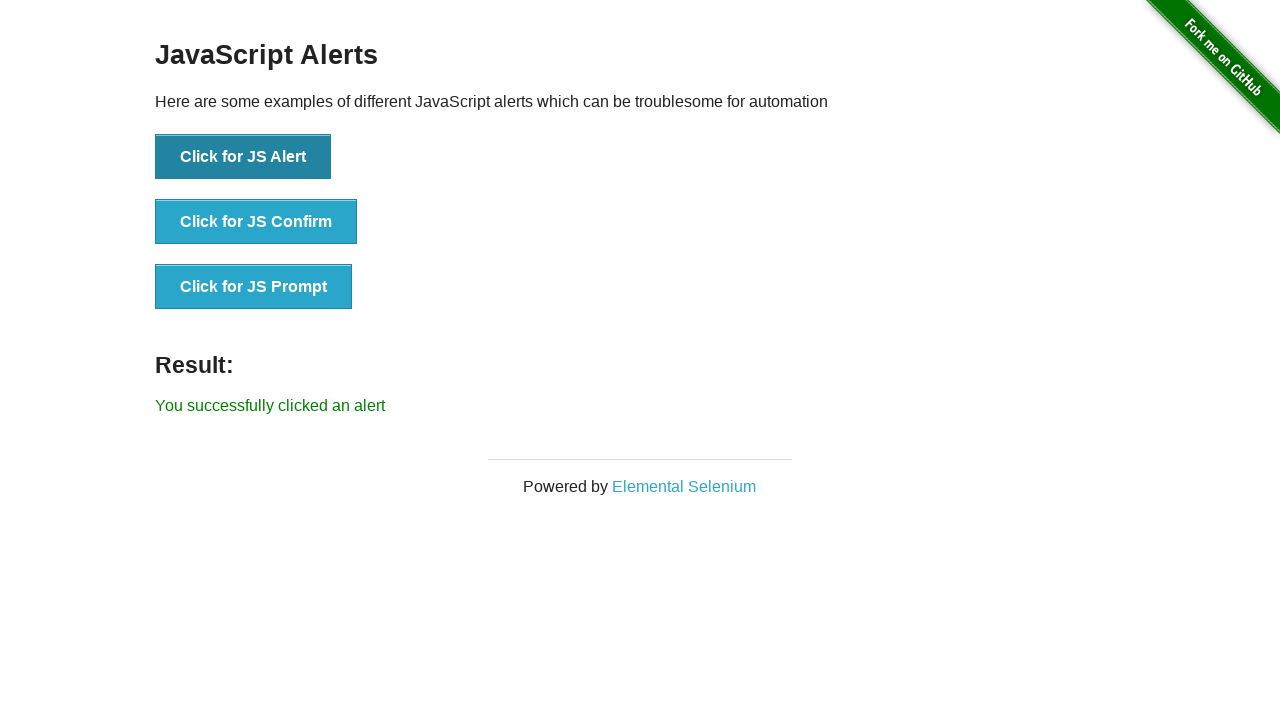

Retrieved result message text content
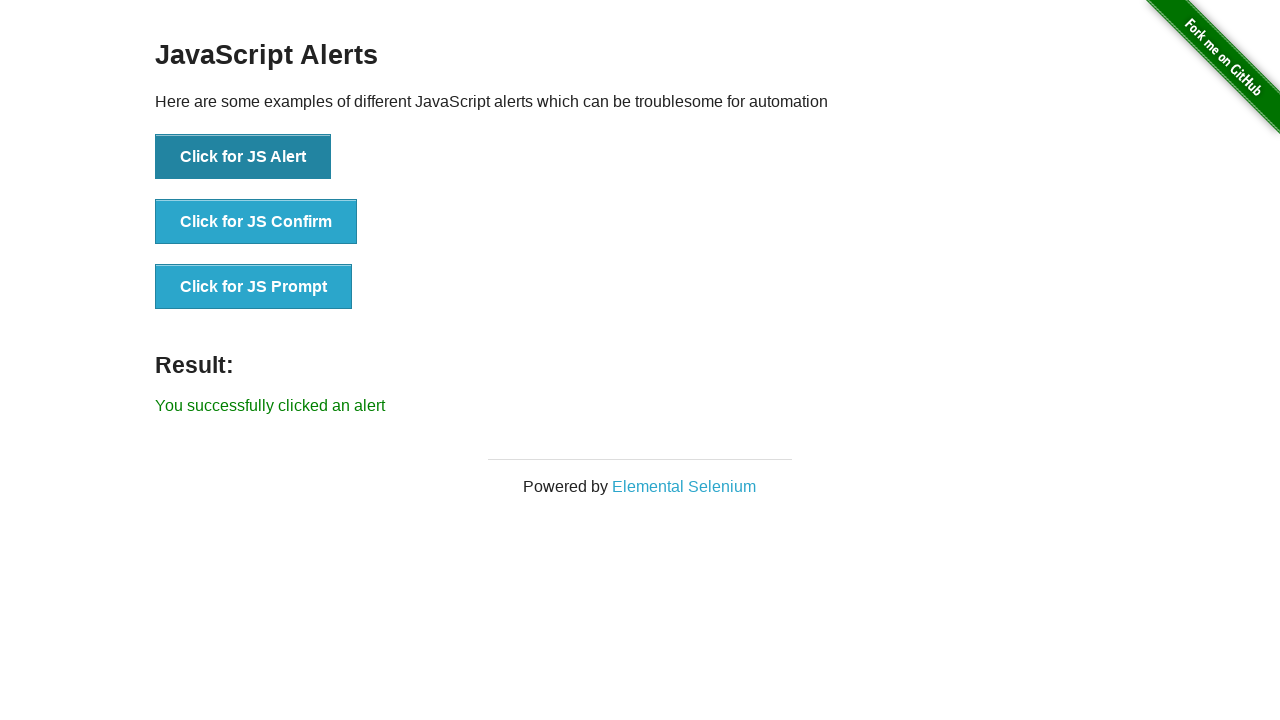

Verified result message matches expected text: 'You successfully clicked an alert'
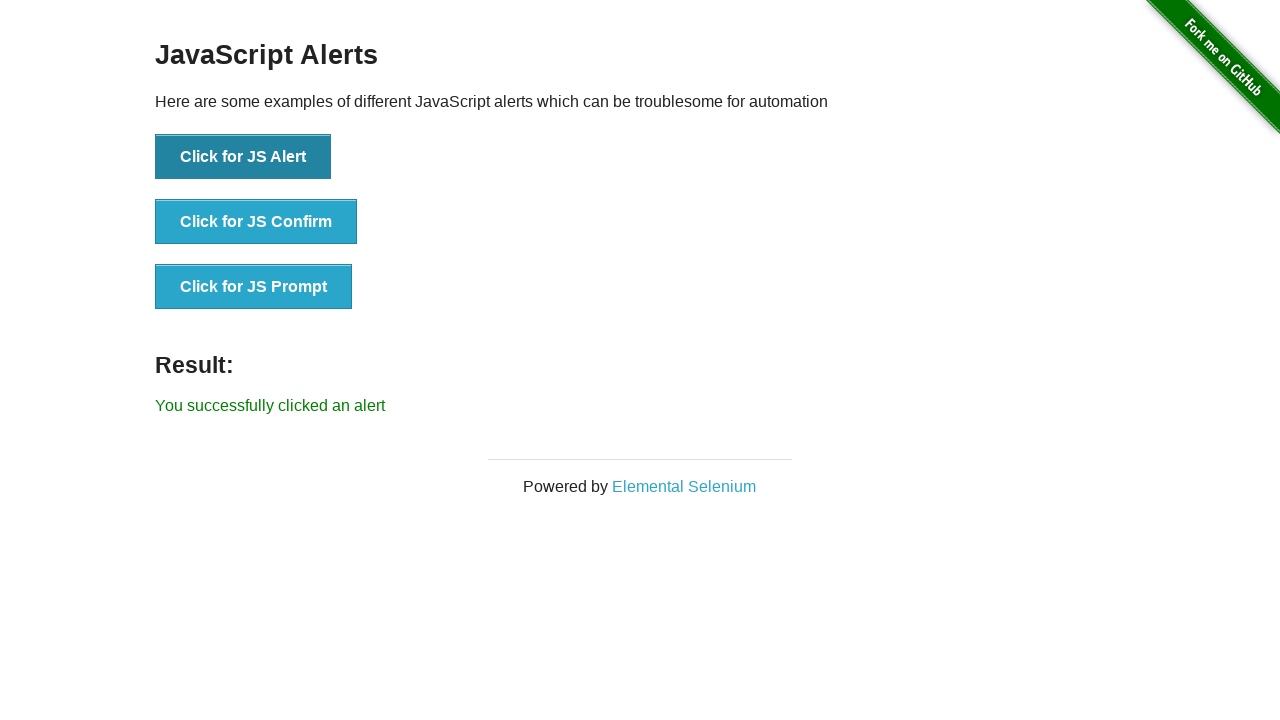

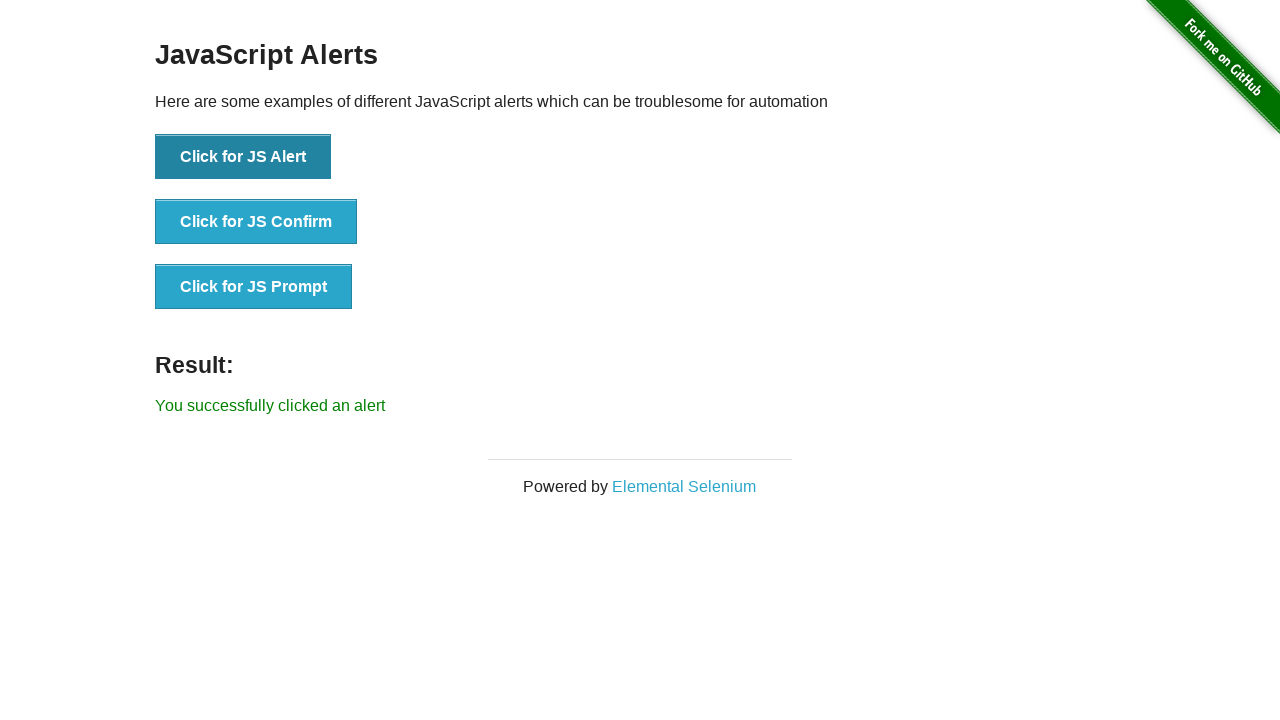